Fills out the OrangeHRM demo booking form with name, email, company name, and contact number fields, then clicks the submit button.

Starting URL: https://www.orangehrm.com/en/book-a-free-demo

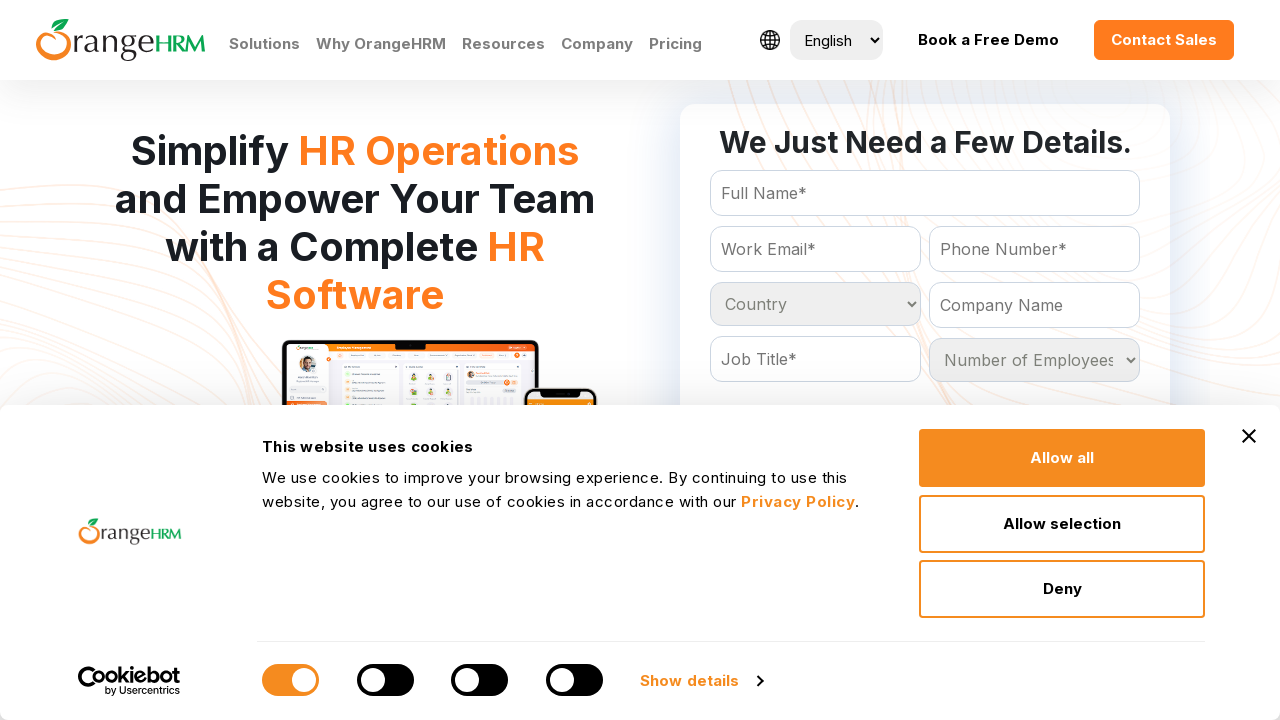

Filled full name field with 'manasa' on input[name='FullName']
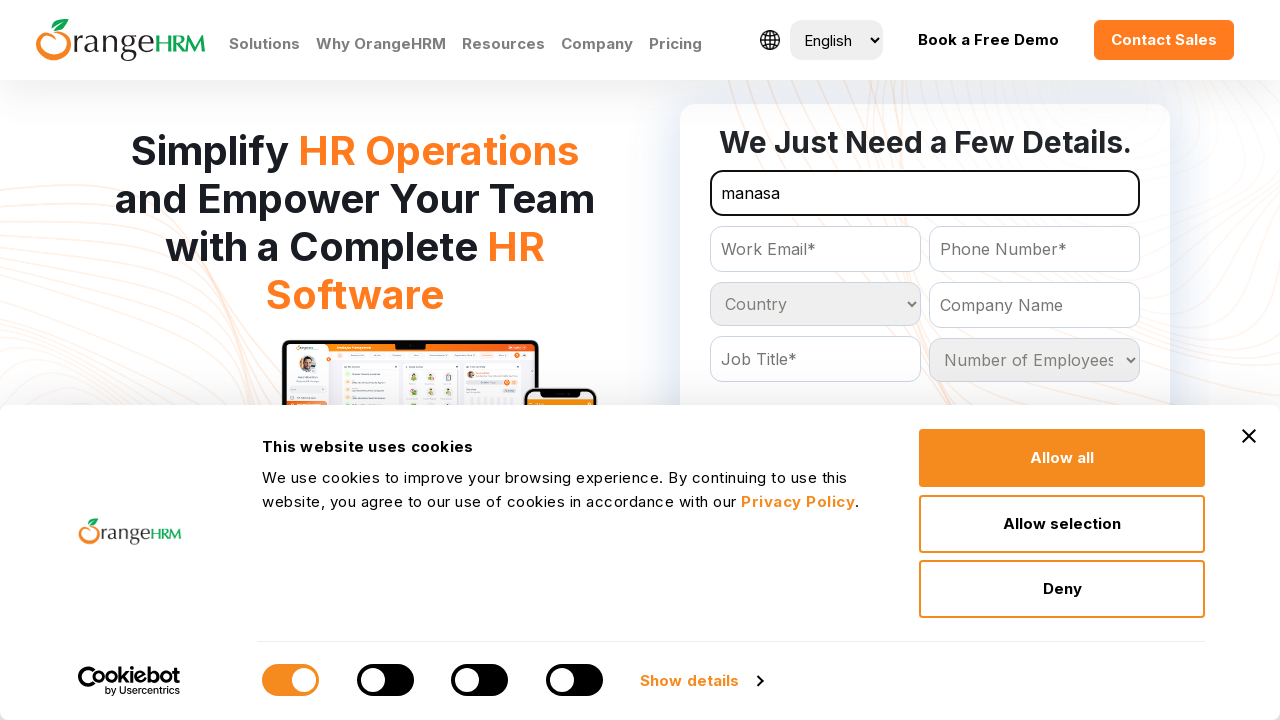

Filled email field with 'manu@gmail.com' on input[name='Email']
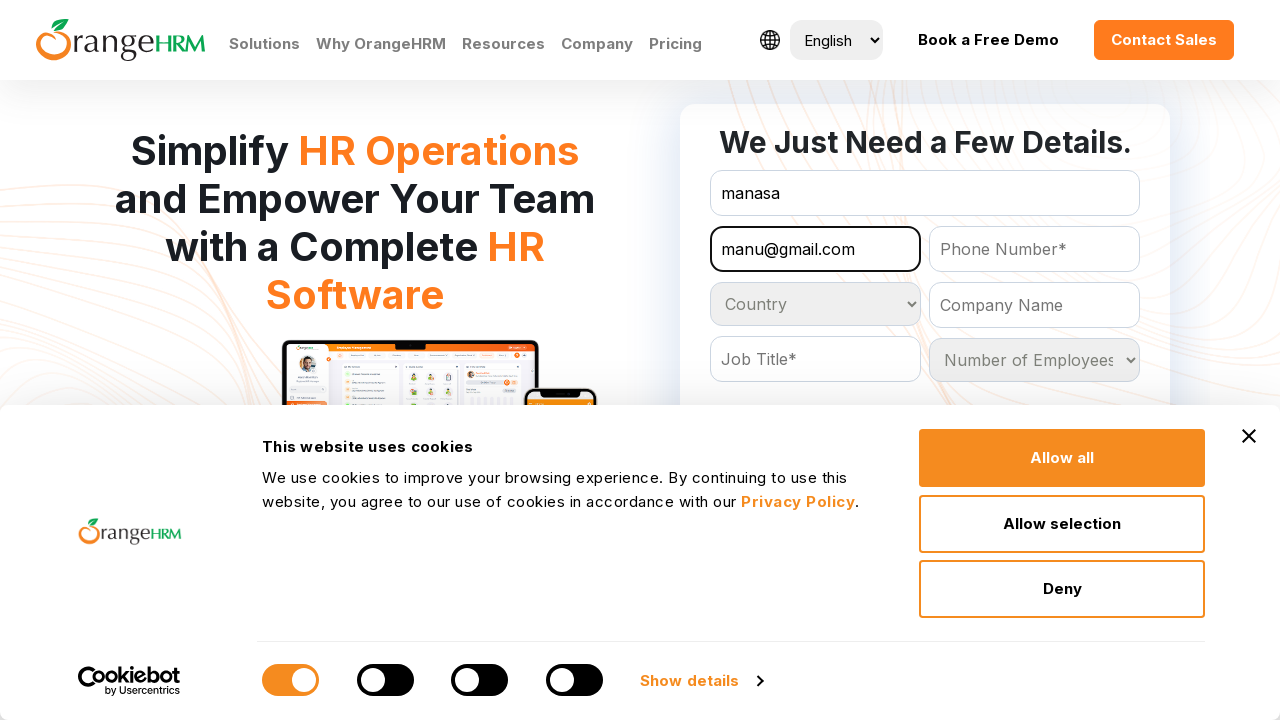

Filled company name field with 'abc' on input#Form_getForm_CompanyName
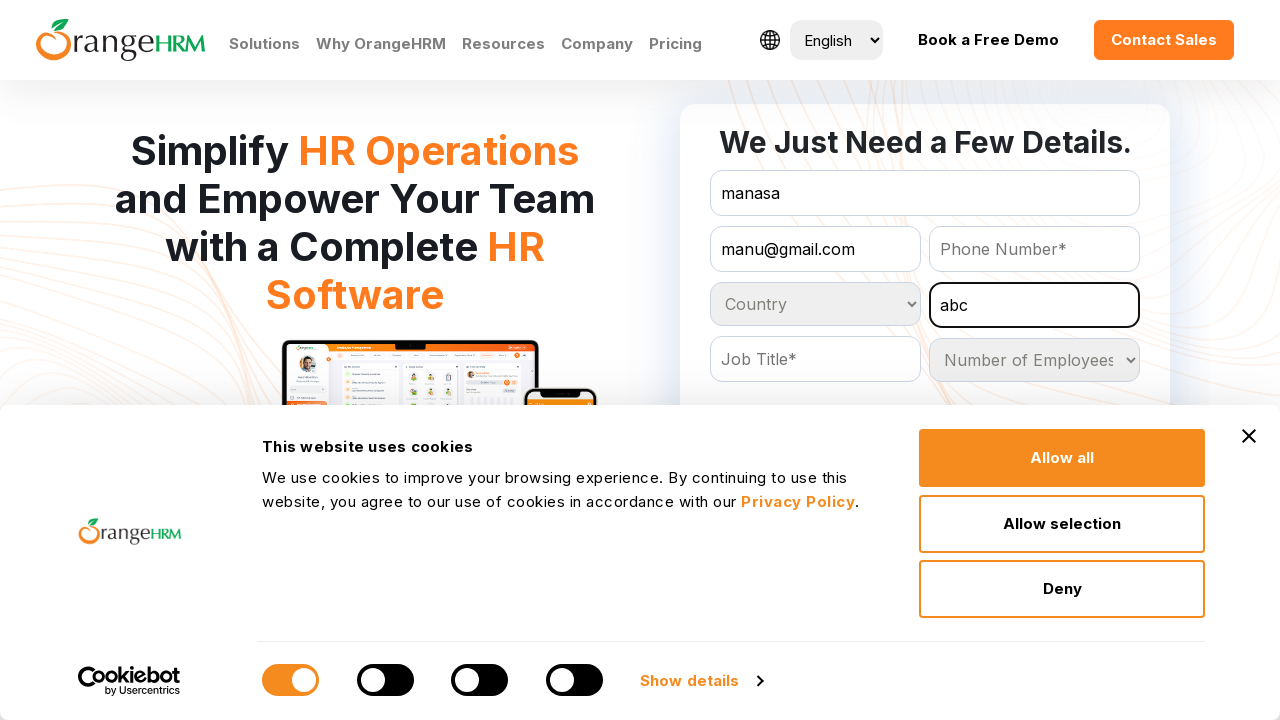

Filled contact number field with '12345' on input#Form_getForm_Contact
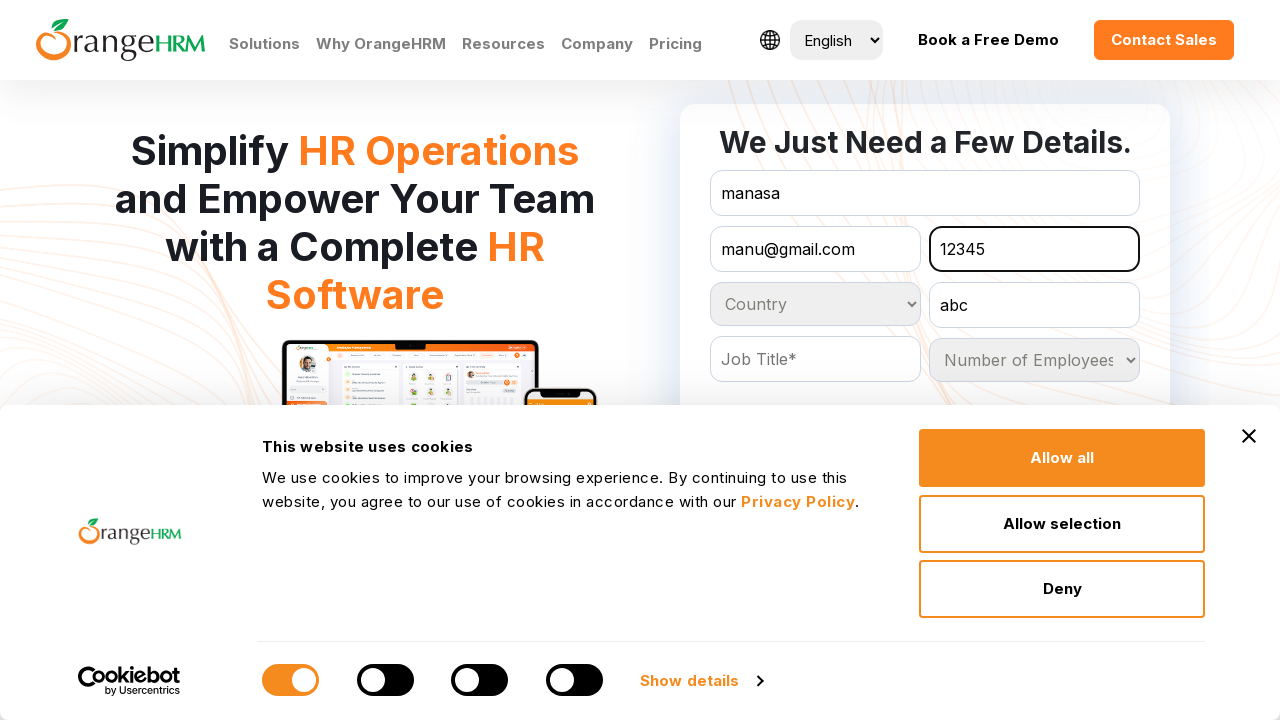

Clicked submit button to submit OrangeHRM demo booking form at (925, 360) on input#Form_getForm_action_submitForm
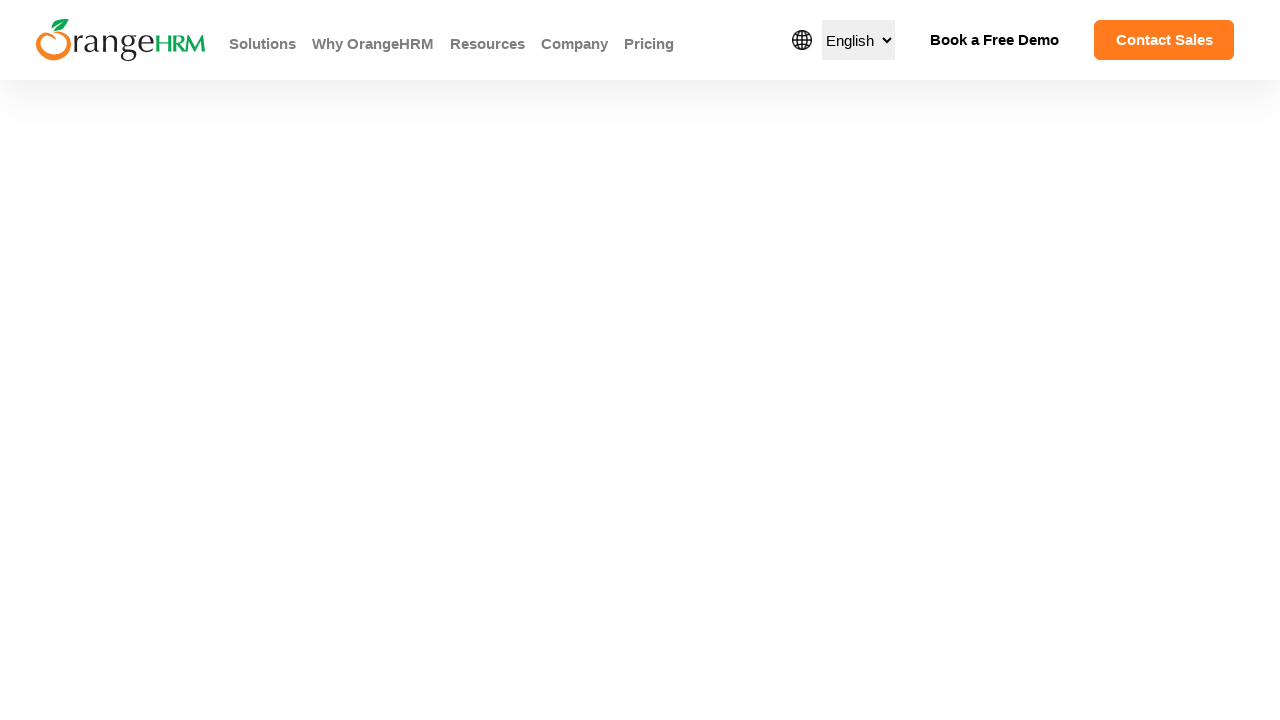

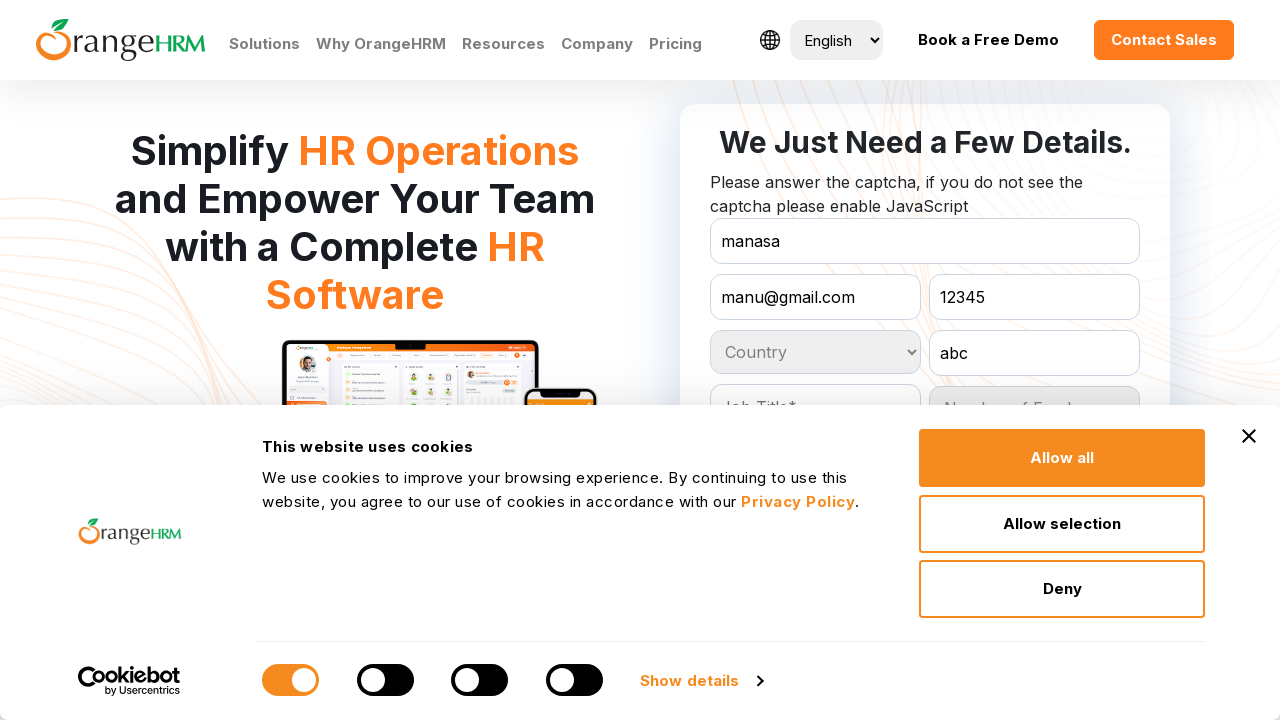